Tests dynamic content loading by clicking a start button and waiting for "Hello World!" text to appear

Starting URL: http://the-internet.herokuapp.com/dynamic_loading/1

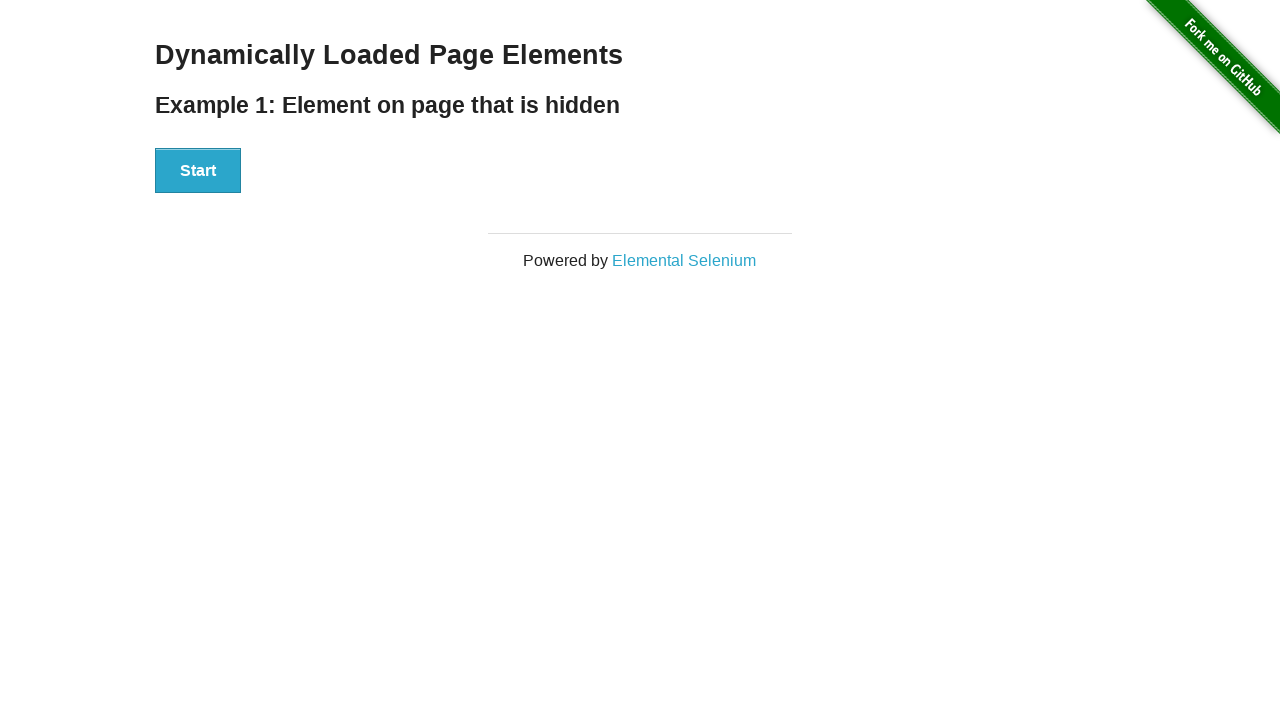

Navigated to dynamic loading test page
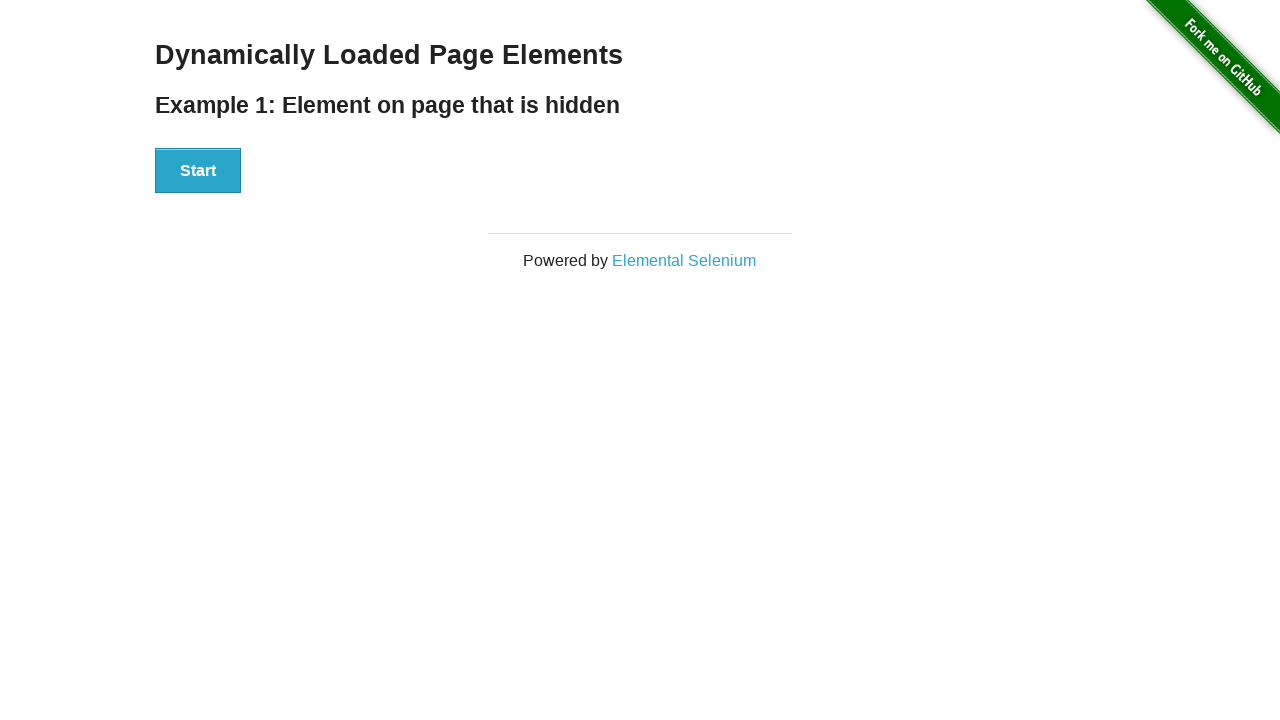

Clicked the Start button to trigger dynamic content loading at (198, 171) on xpath=//button[text()='Start']
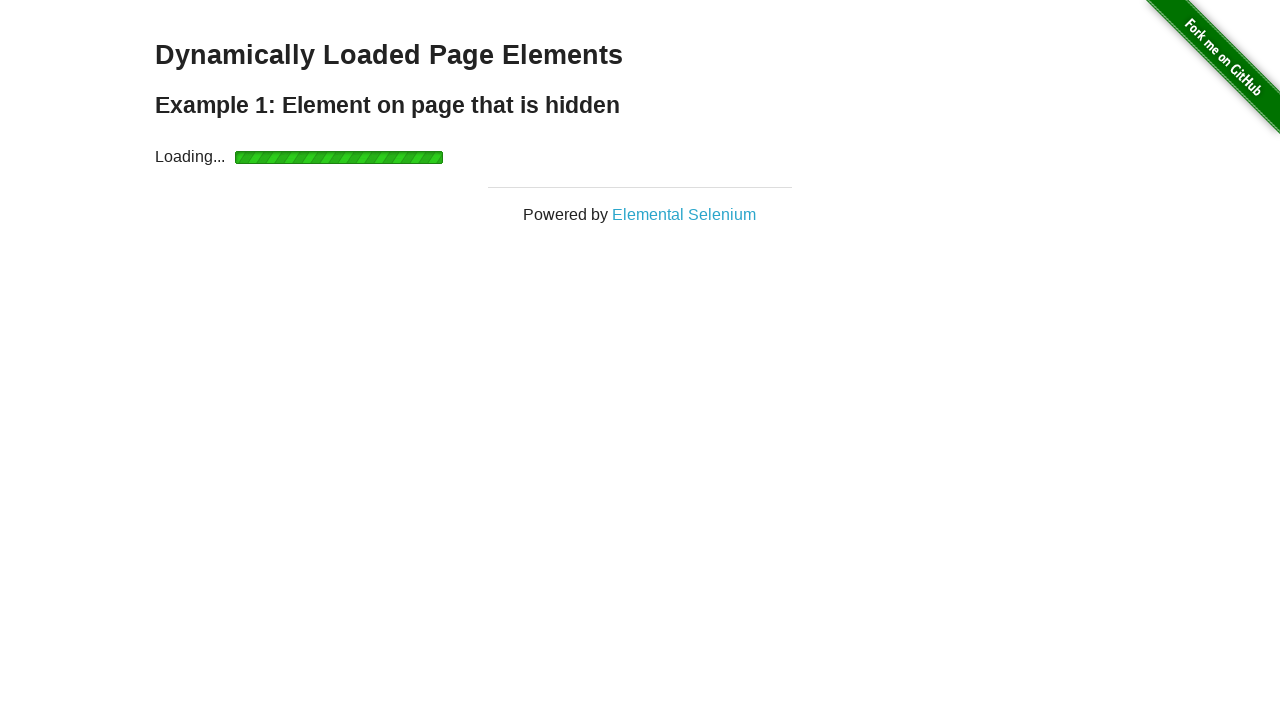

Waited for 'Hello World!' text to become visible
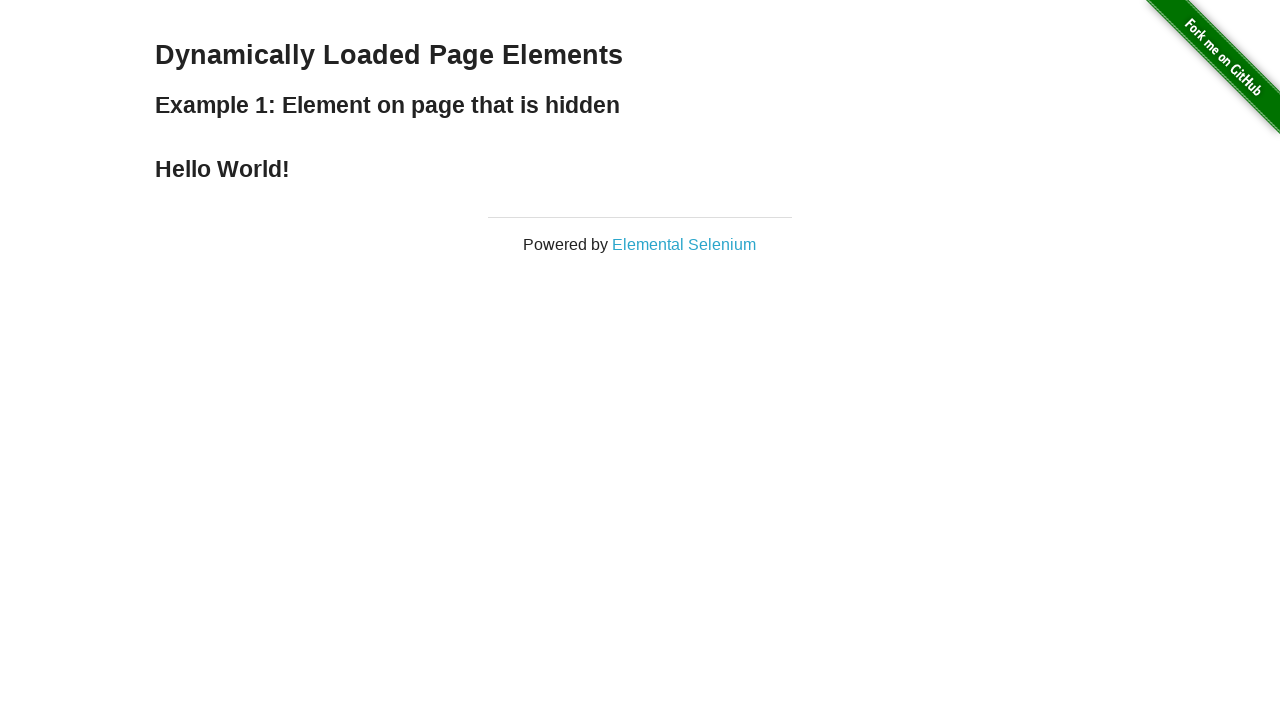

Retrieved text content of 'Hello World!' element
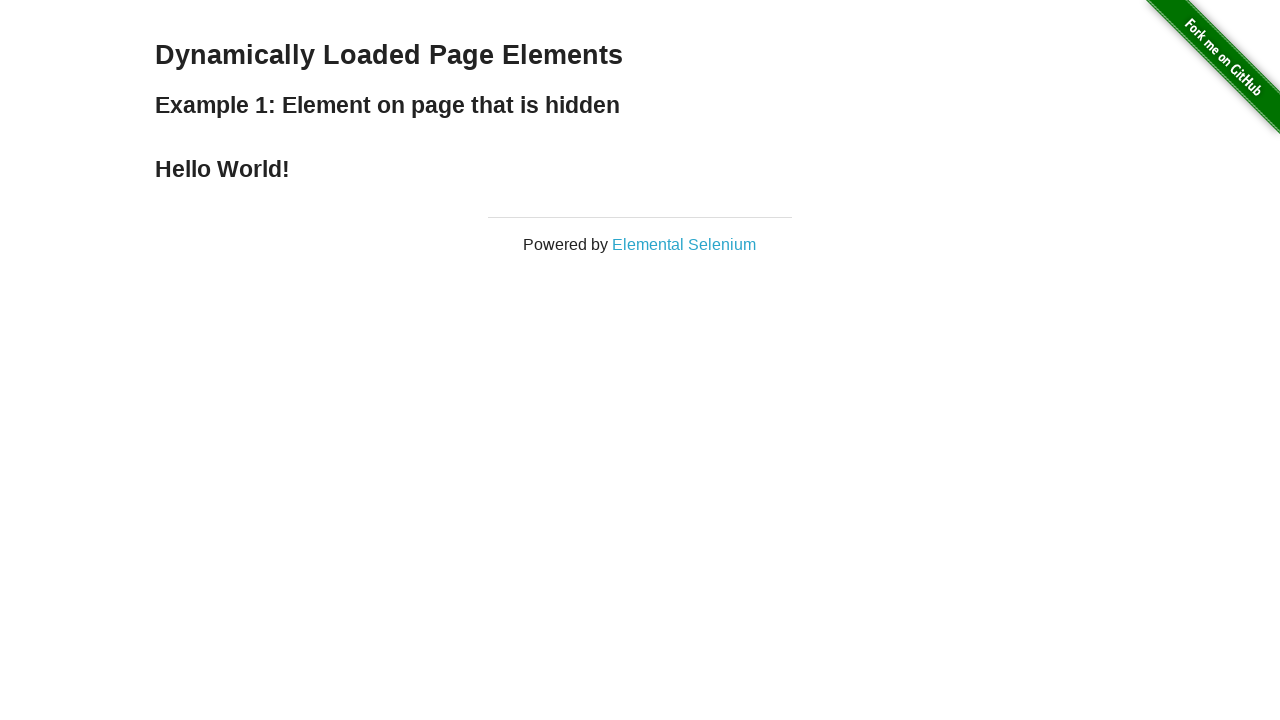

Asserted that 'Hello World!' text matches expected value
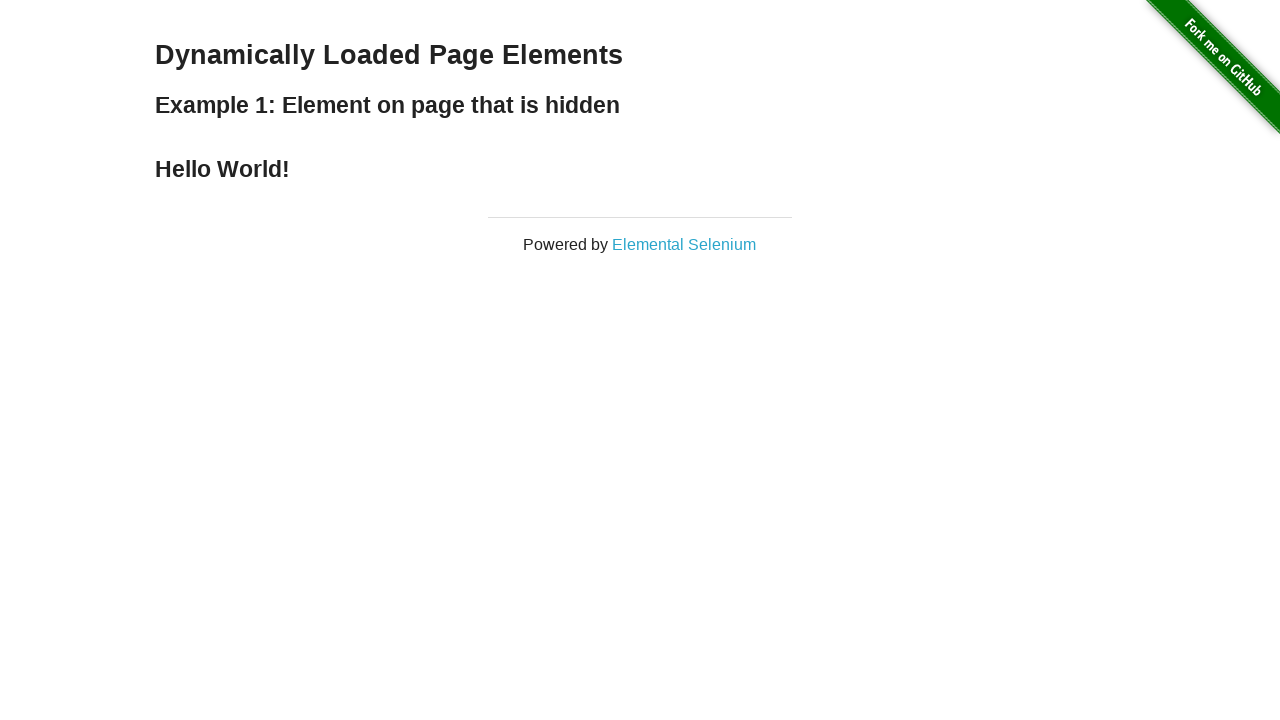

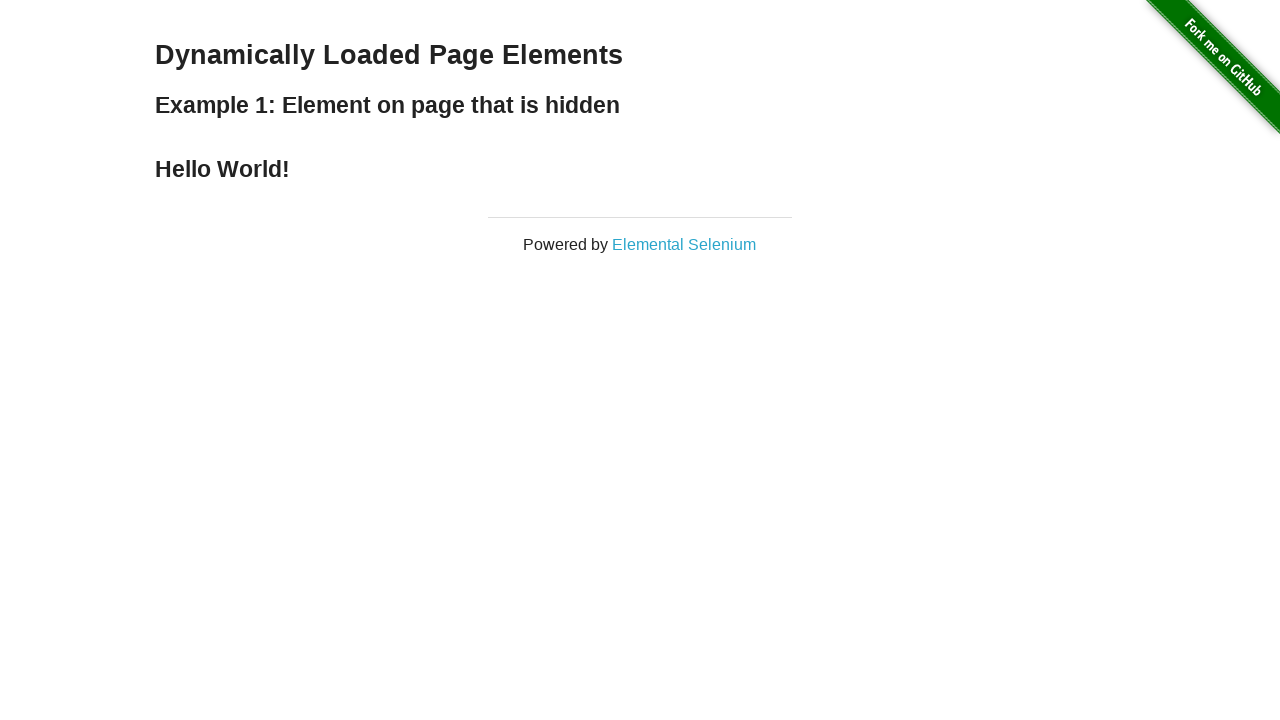